Tests rapid form interactions by filling the username field multiple times in quick succession

Starting URL: https://demoqa.com

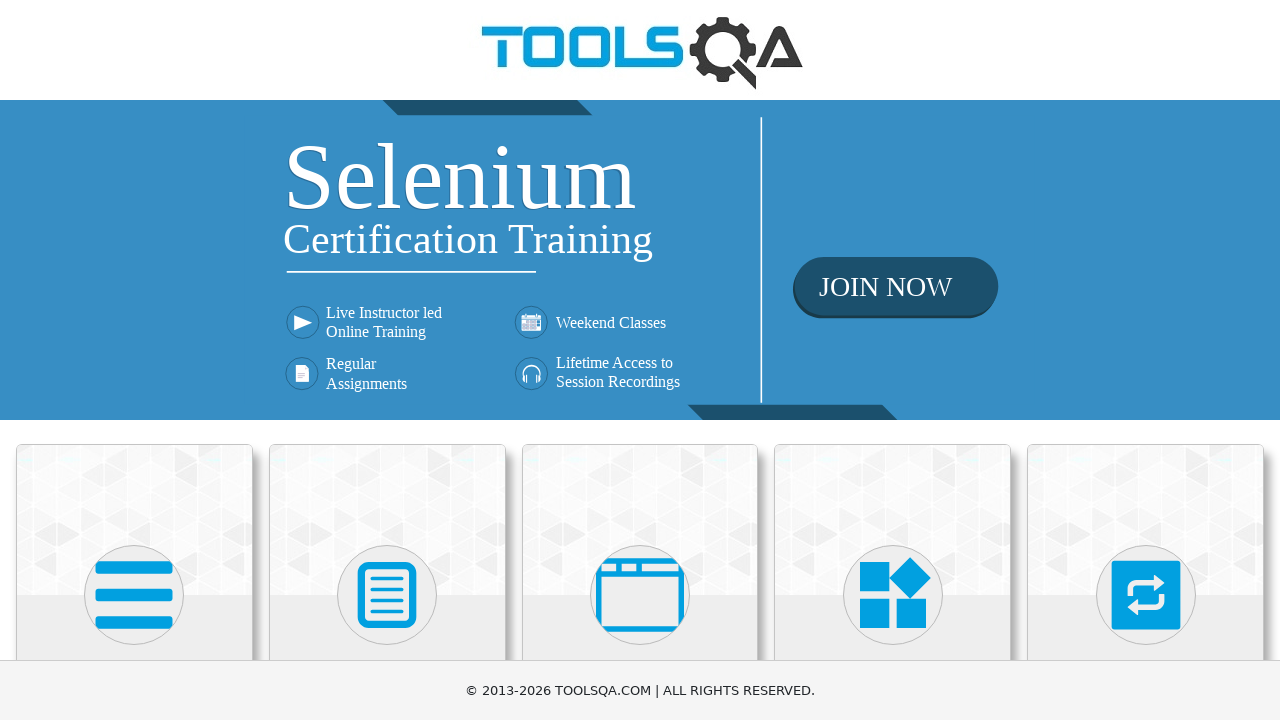

Clicked on Elements category at (134, 360) on text=Elements
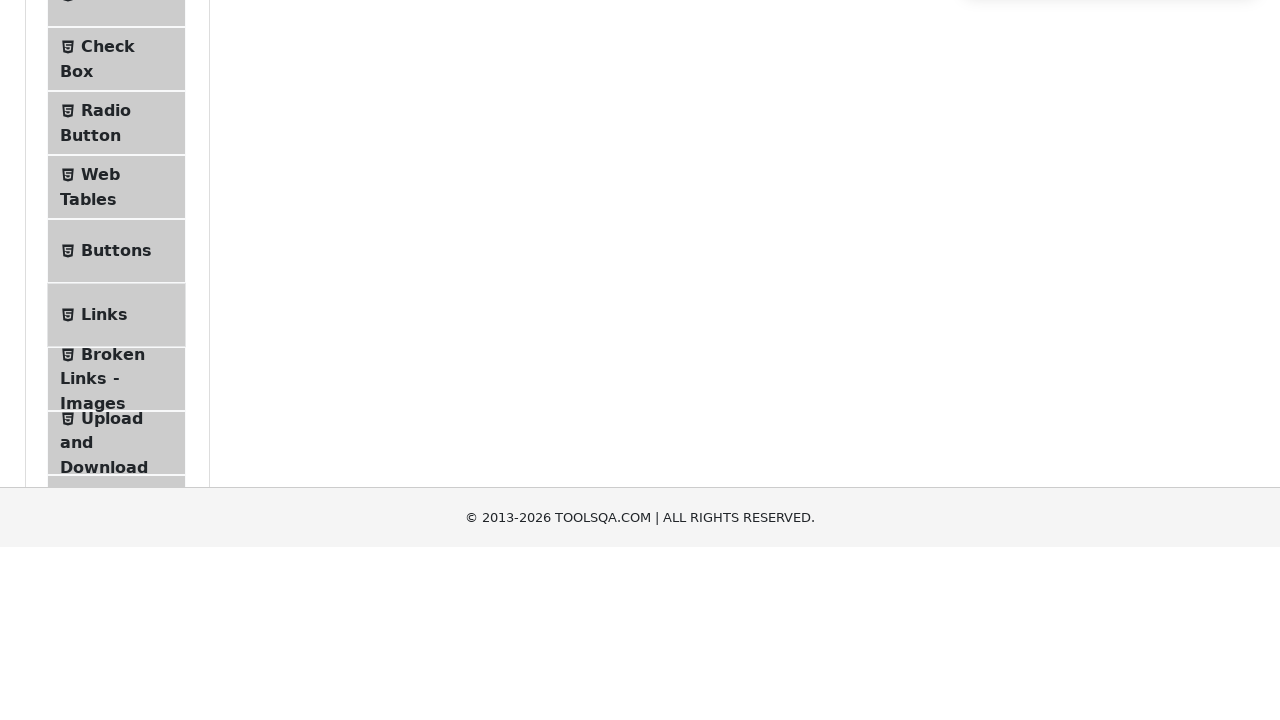

Waited for Elements page to load
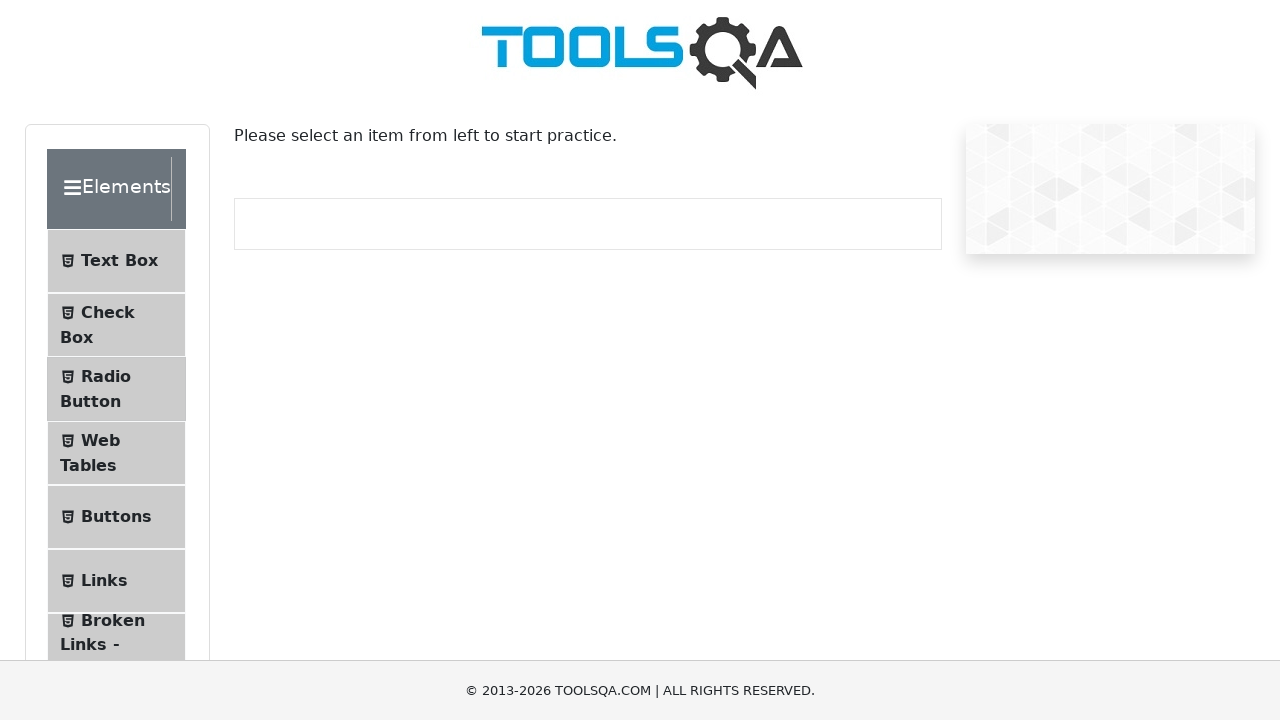

Clicked on Text Box option at (119, 261) on span:text("Text Box")
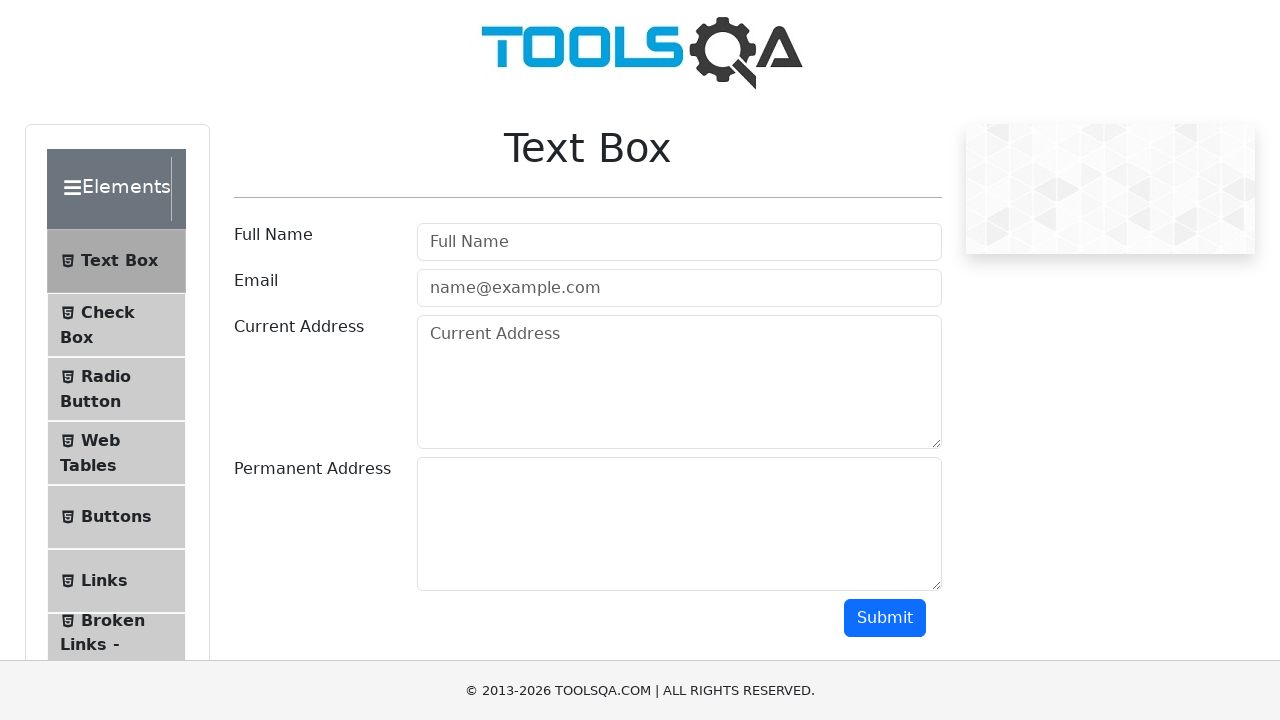

Waited for Text Box page to load
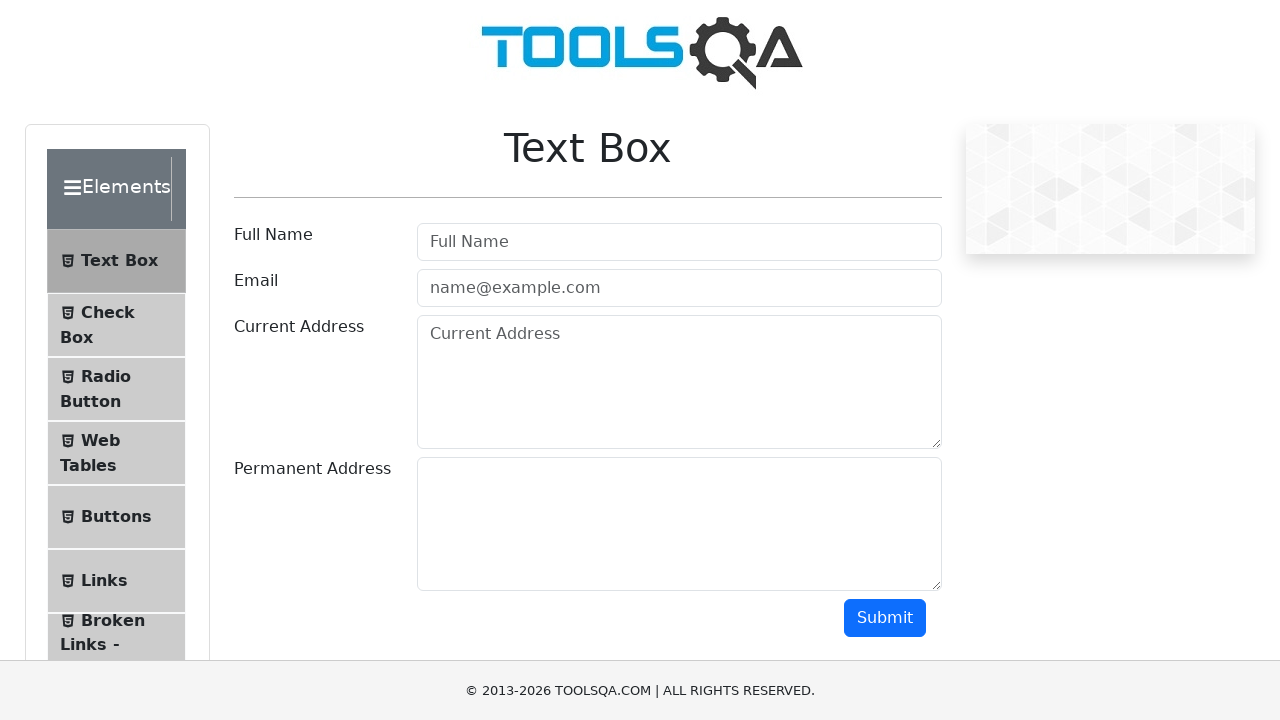

Filled username field with 'Test1' in rapid interaction 1 on #userName
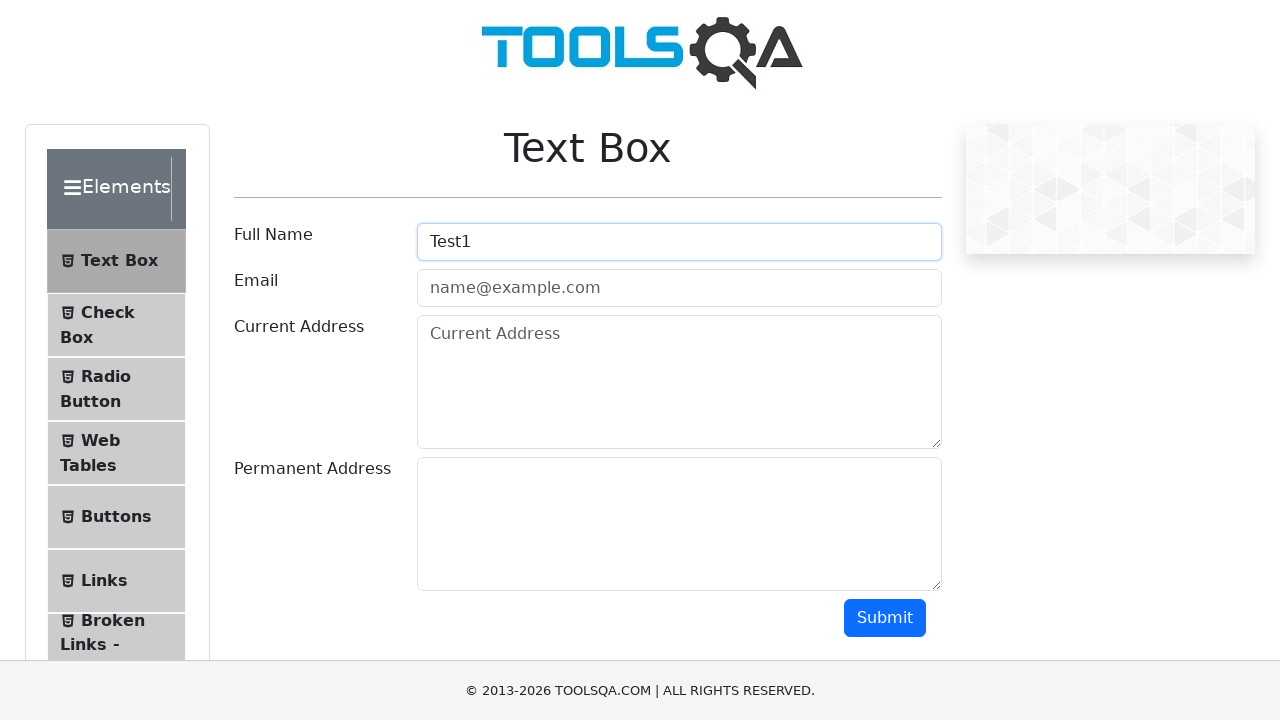

Filled username field with 'Test2' in rapid interaction 2 on #userName
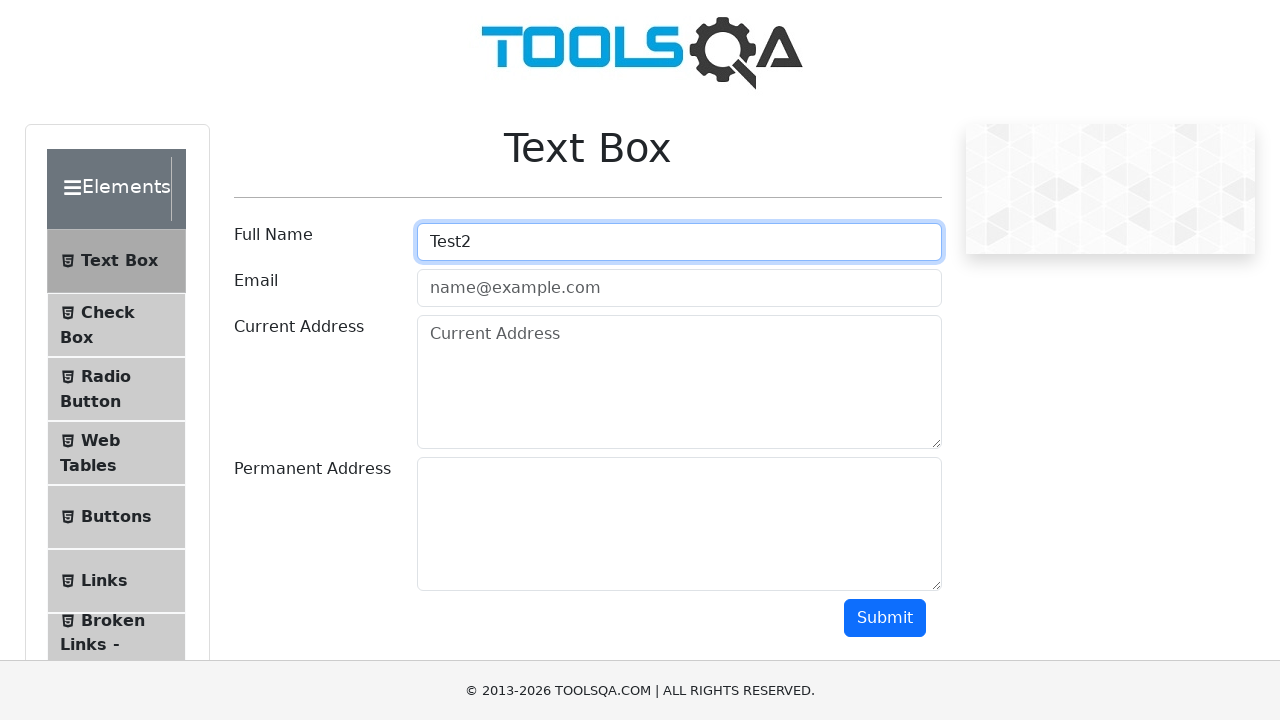

Filled username field with 'Test3' in rapid interaction 3 on #userName
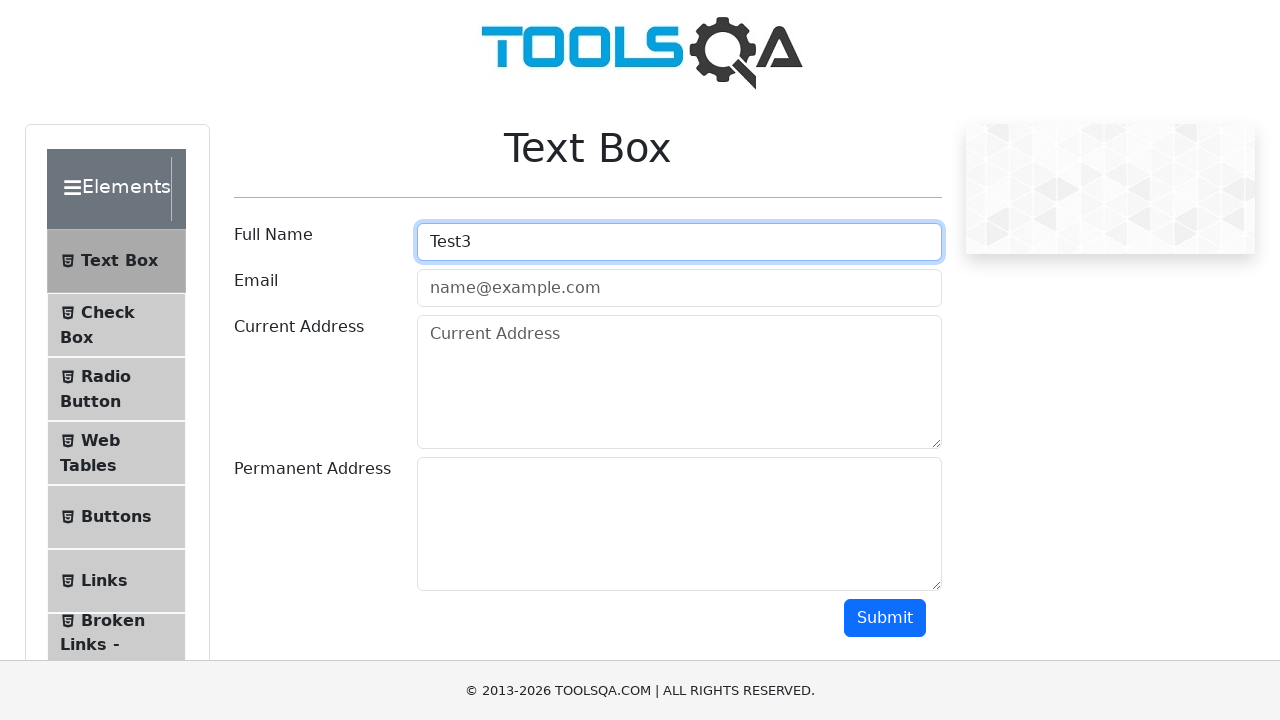

Verified submit button is present - page is responsive after rapid interactions
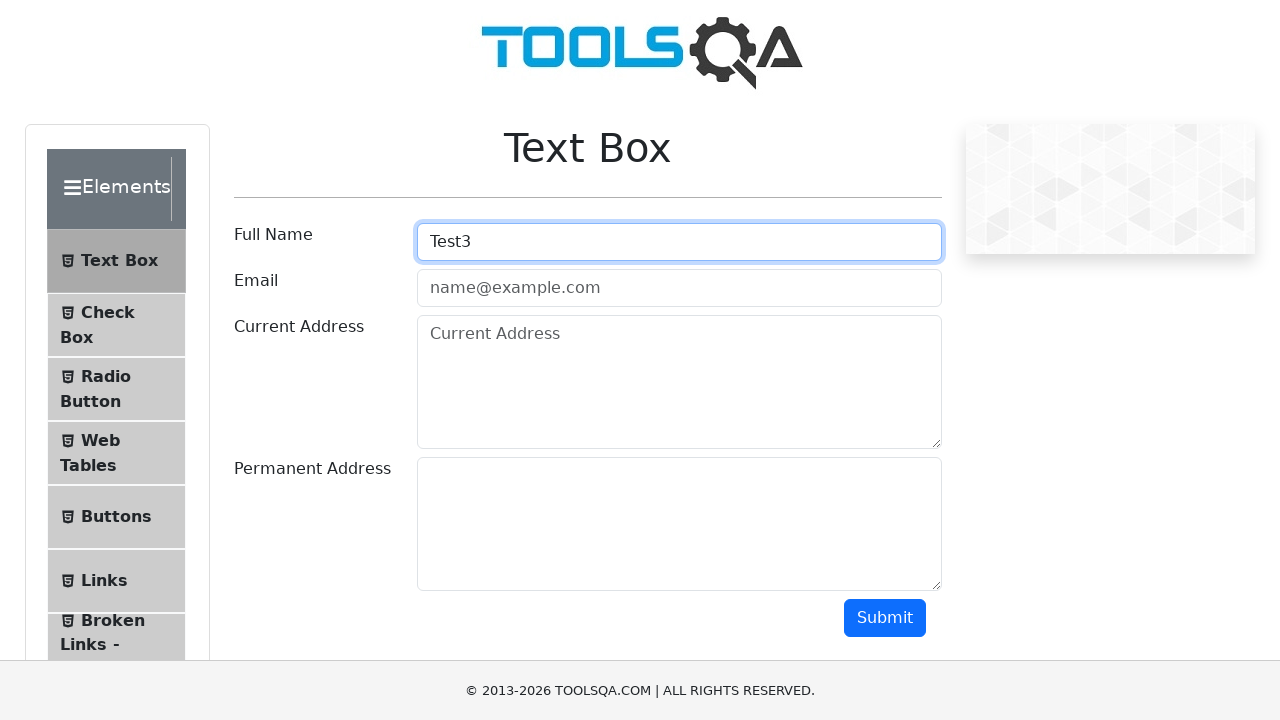

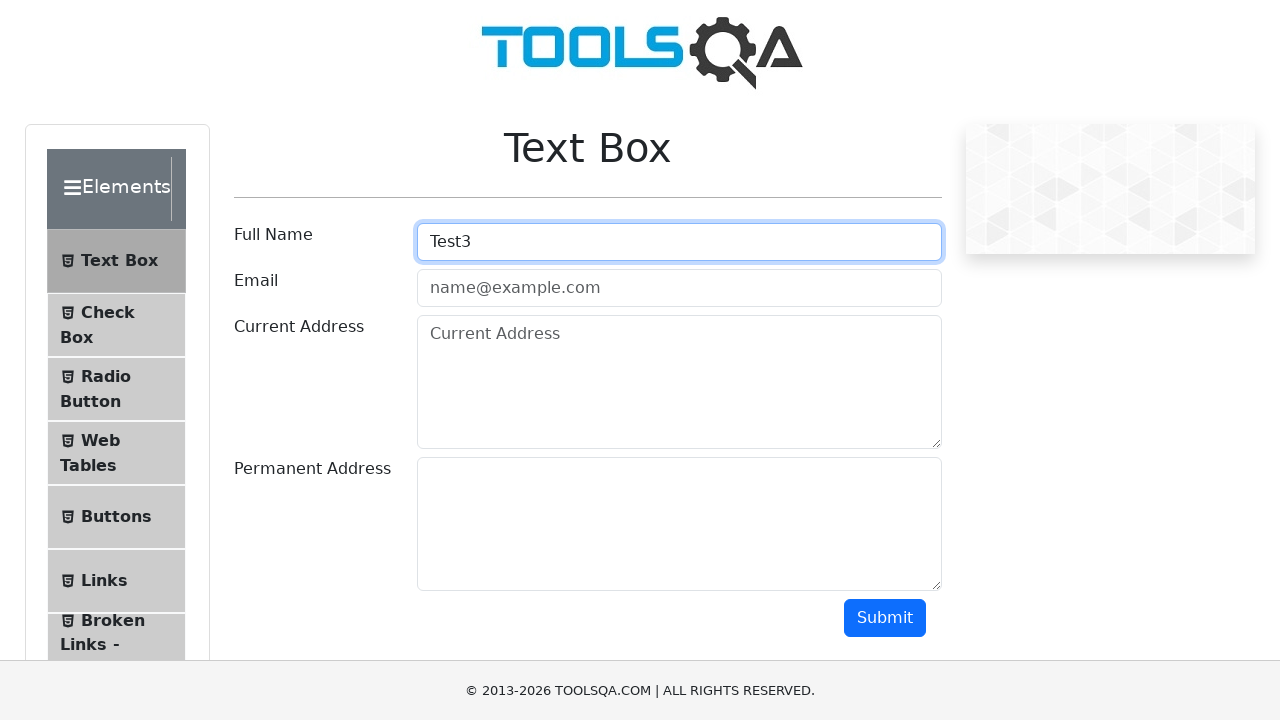